Tests browser back navigation by going to Careers page and then navigating back to homepage

Starting URL: https://slickdeals.net/

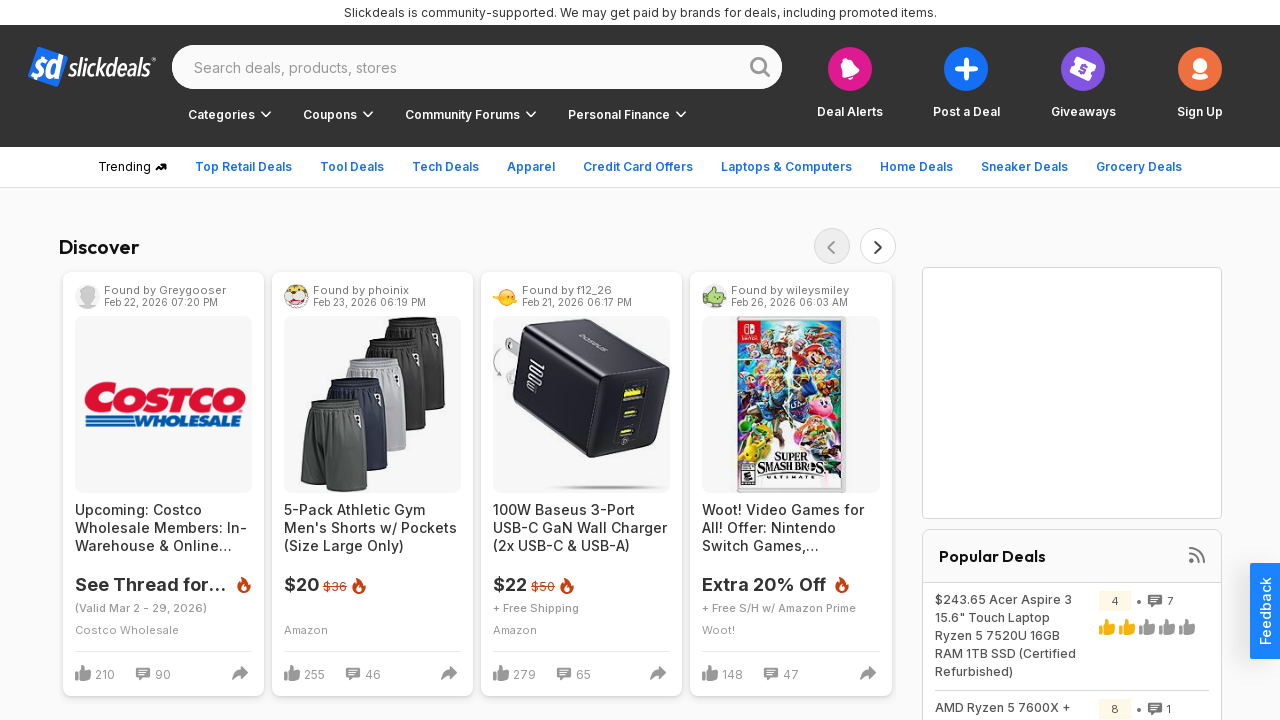

Scrolled to bottom of homepage
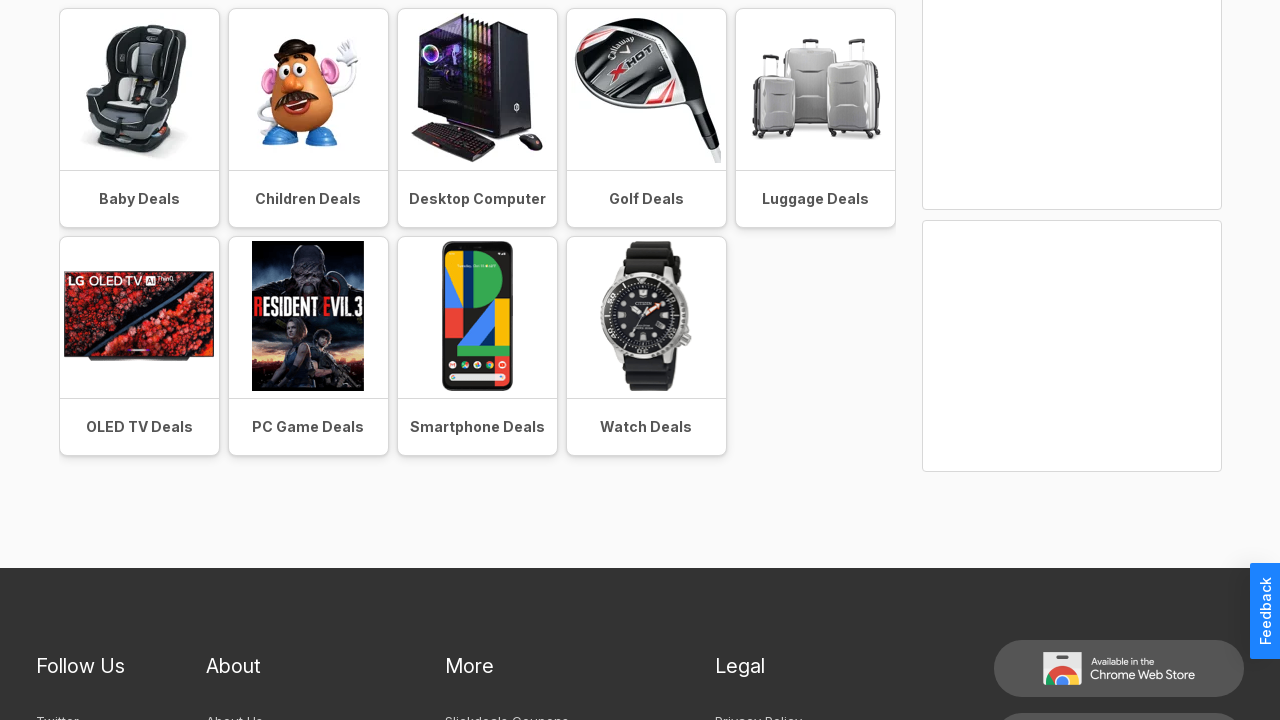

Clicked on Careers link at (231, 525) on a:text('Careers')
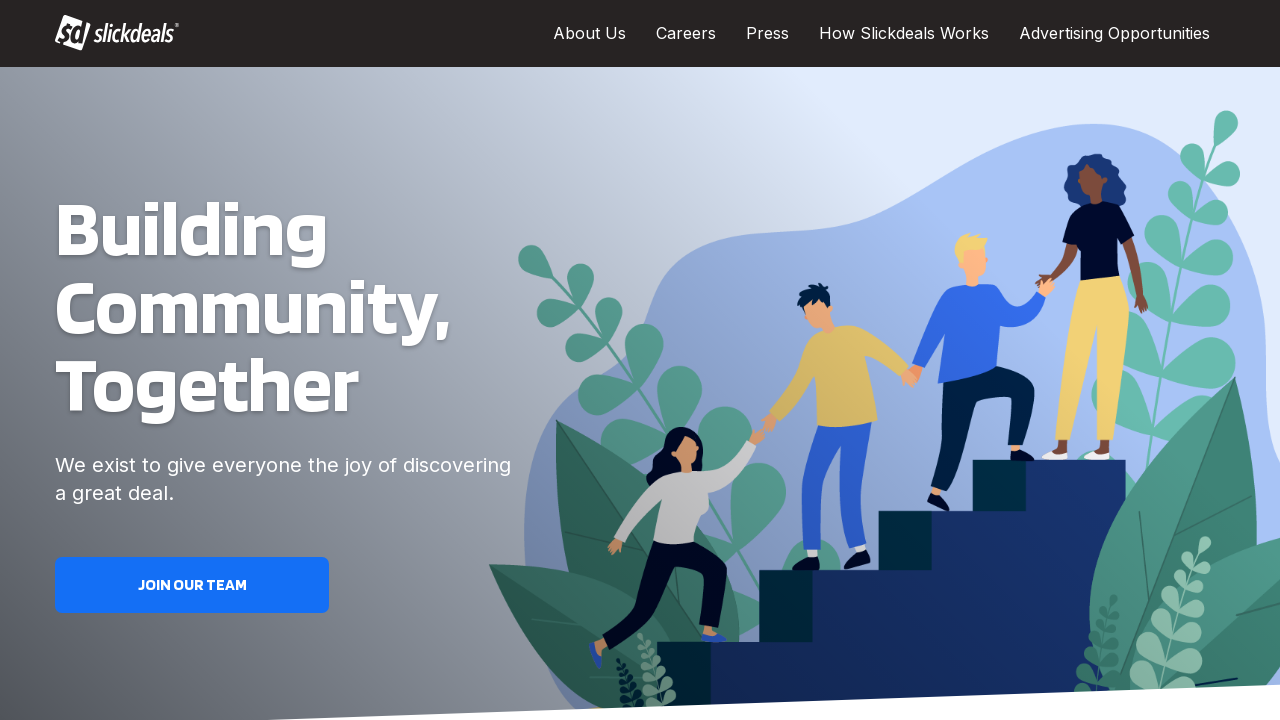

Waited for Careers page to load
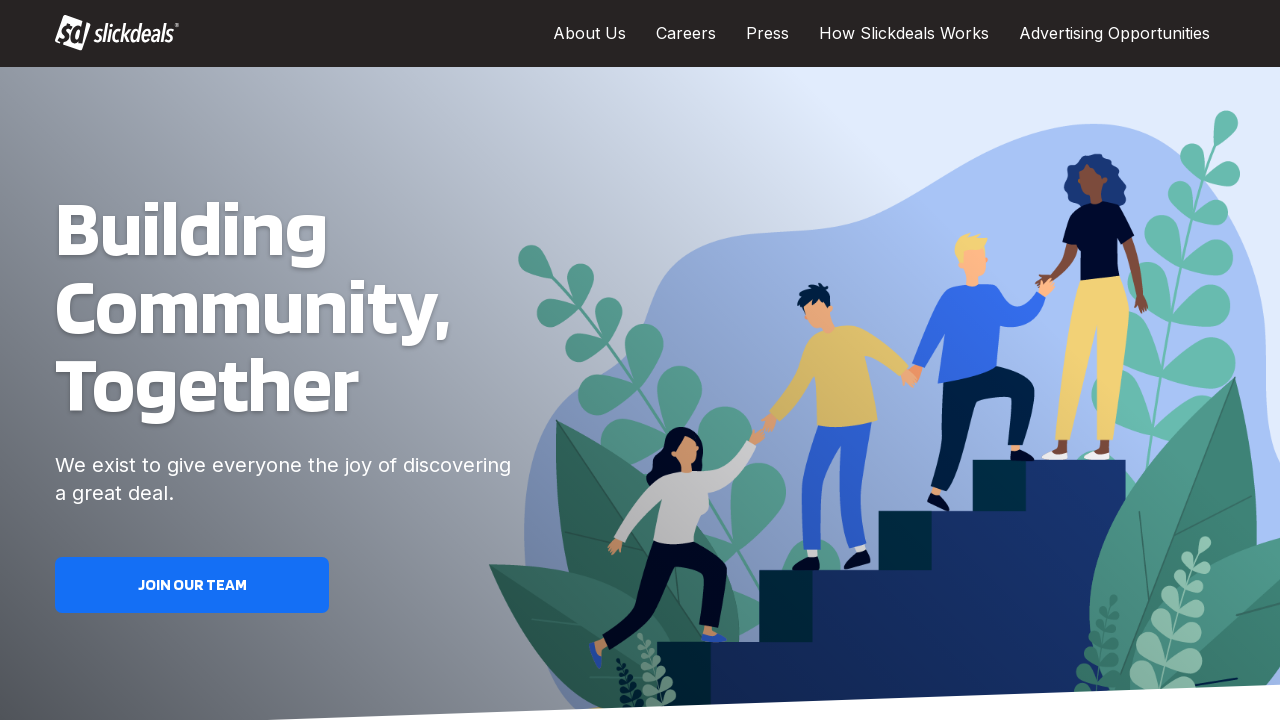

Navigated back using browser back button
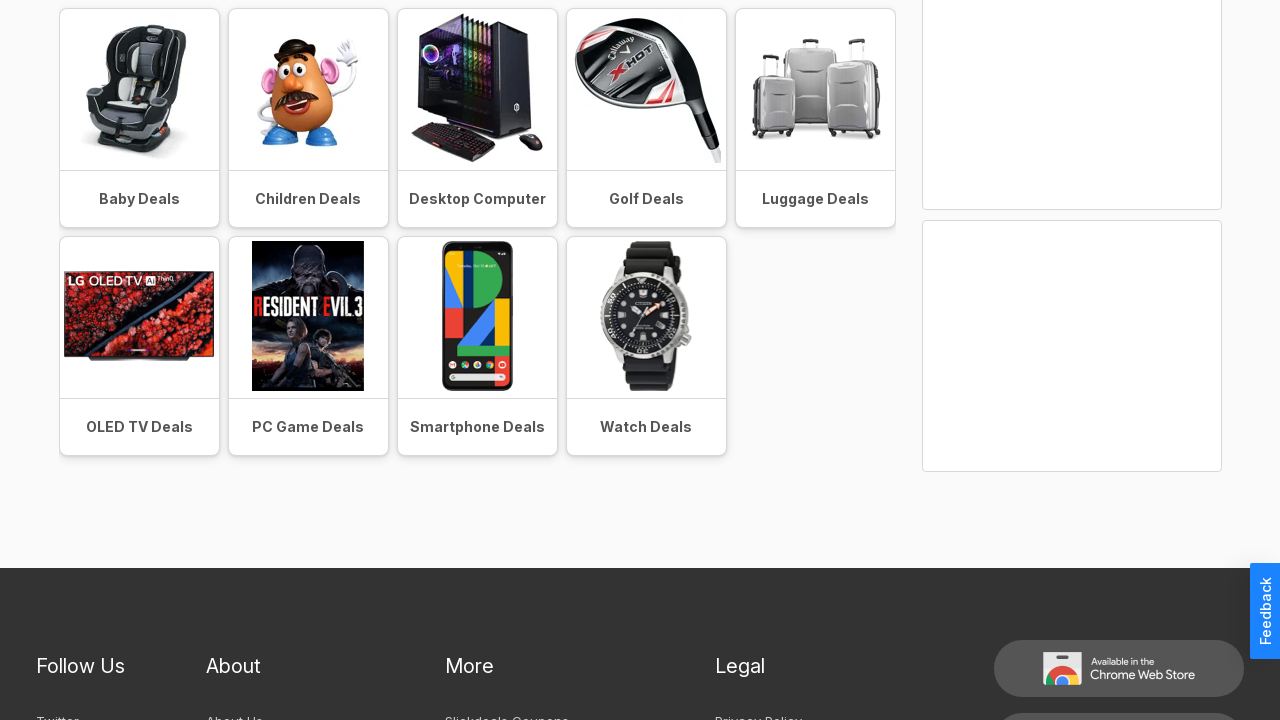

Verified navigation back to homepage at https://slickdeals.net/
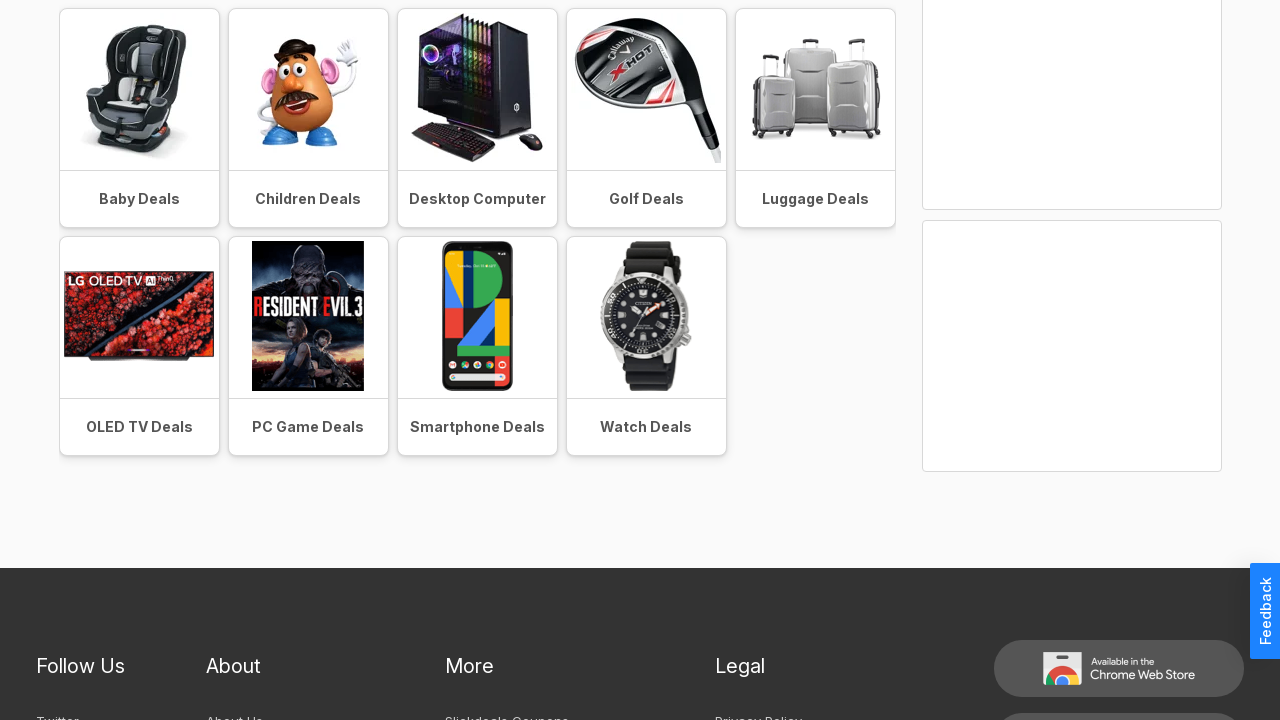

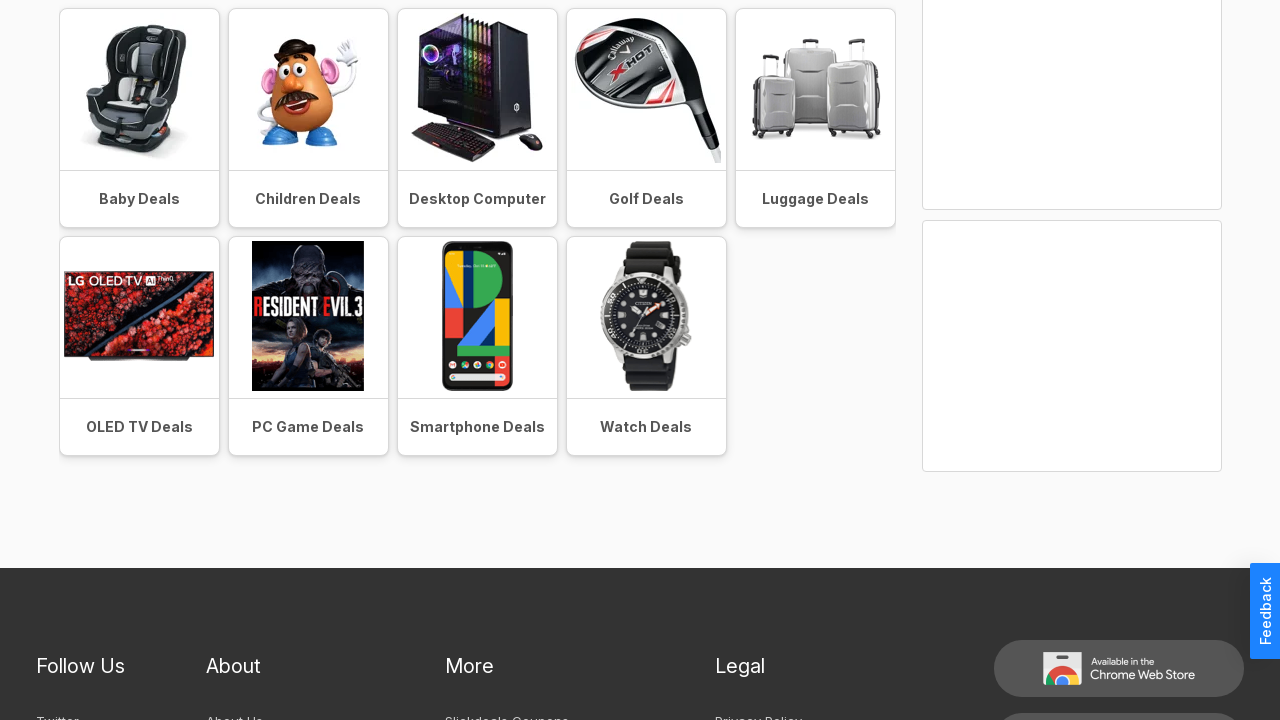